Tests submitting the Contact Us form without filling in required fields to verify form validation behavior.

Starting URL: https://atid.store/

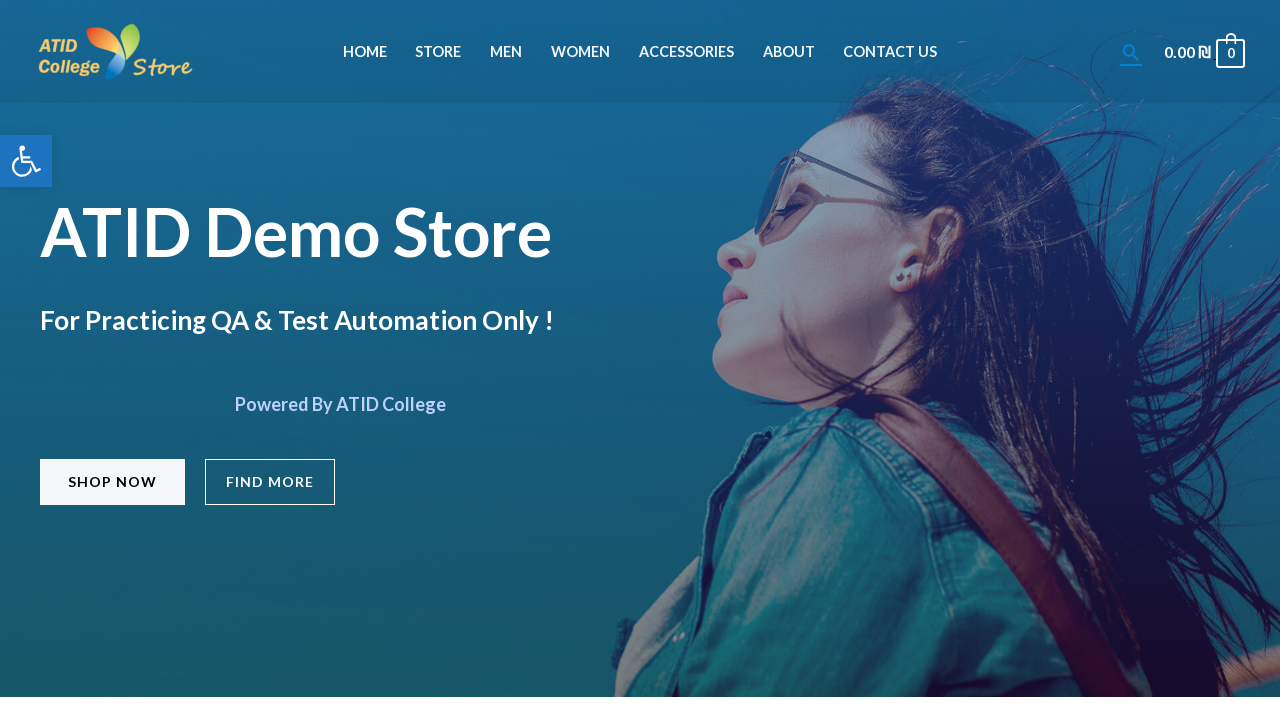

Navigated to https://atid.store/
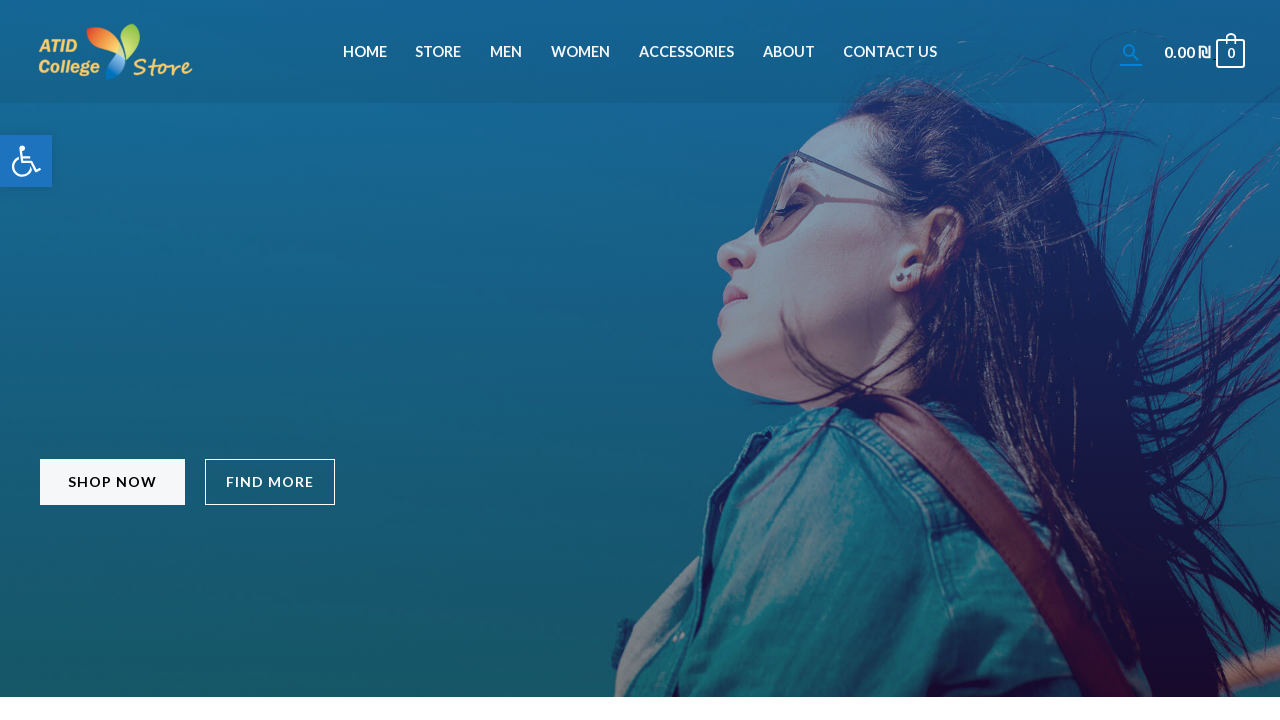

Clicked on Contact Us menu item at (890, 52) on xpath=//*[@id='menu-item-829']/a
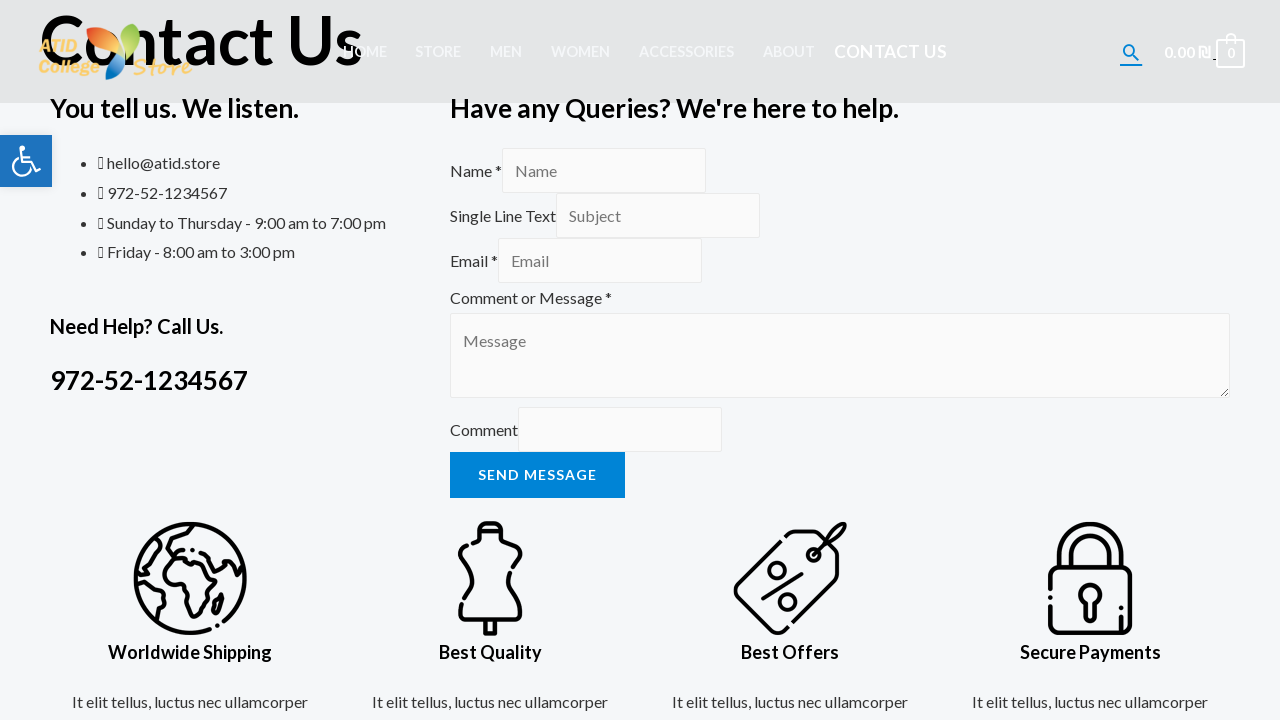

Contact Us form loaded with submit button visible
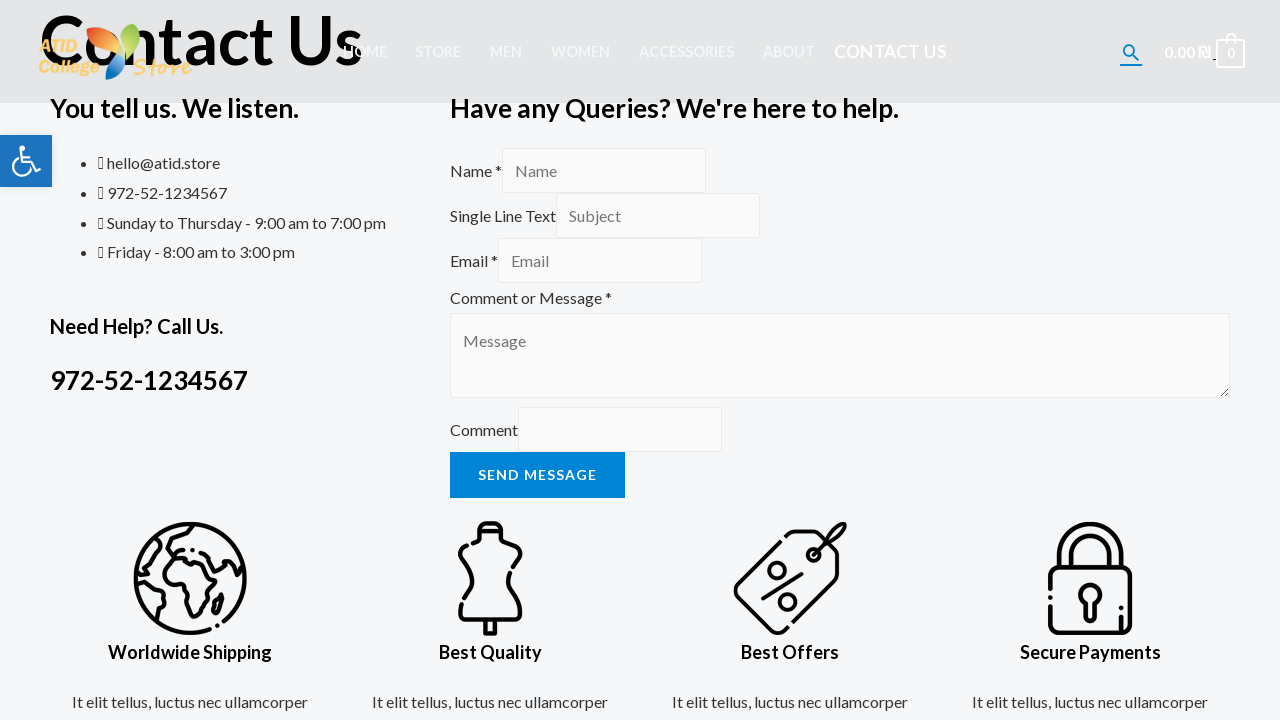

Clicked submit button without filling required fields at (537, 475) on #wpforms-submit-15
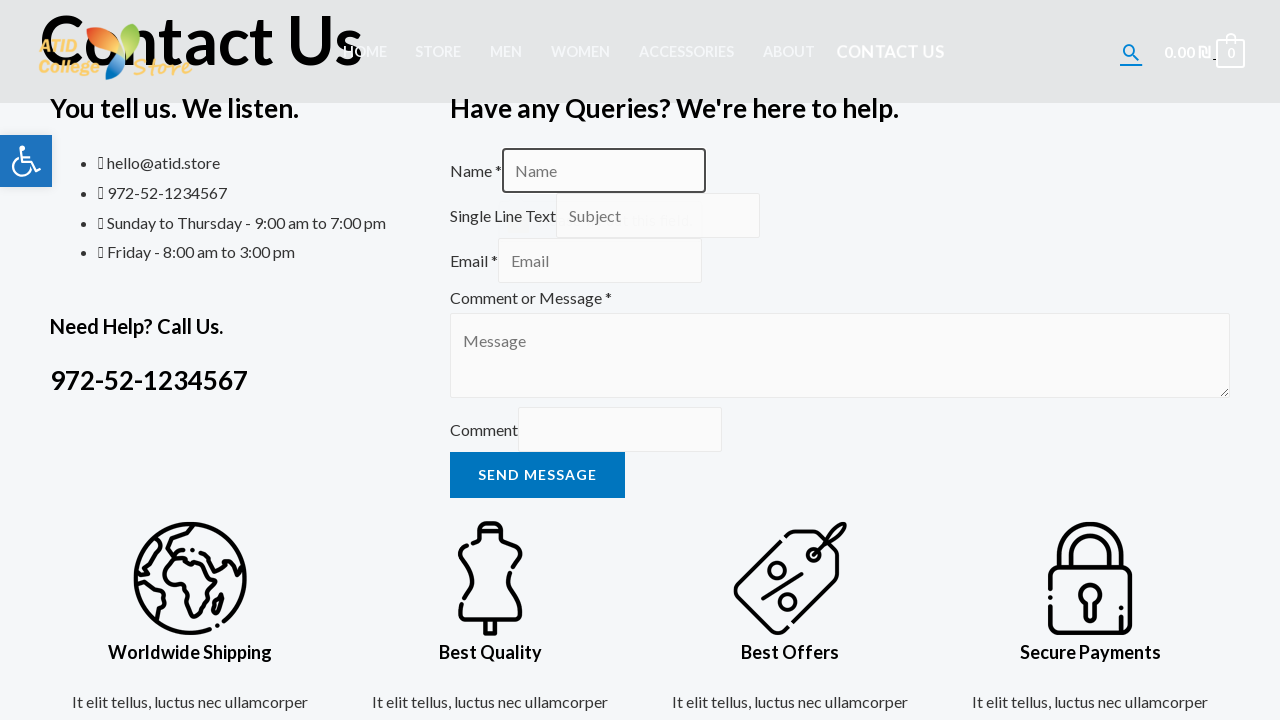

Clicked submit button again to verify form validation at (537, 475) on #wpforms-submit-15
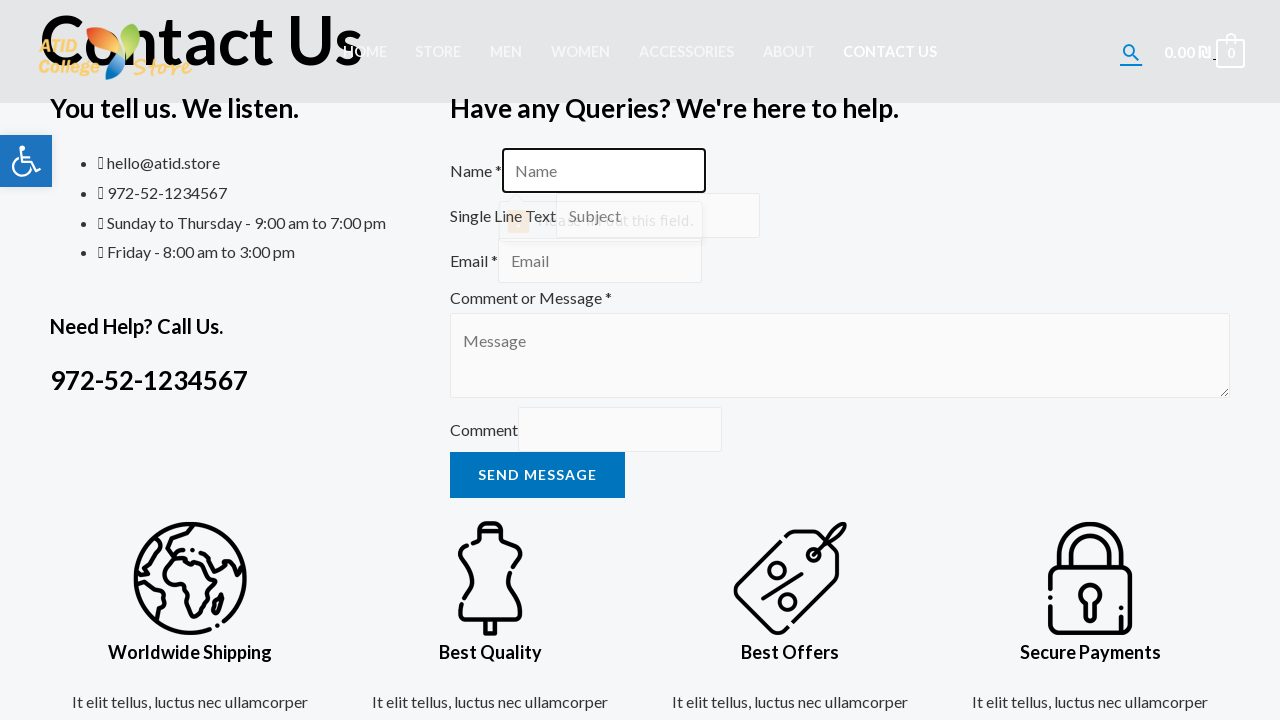

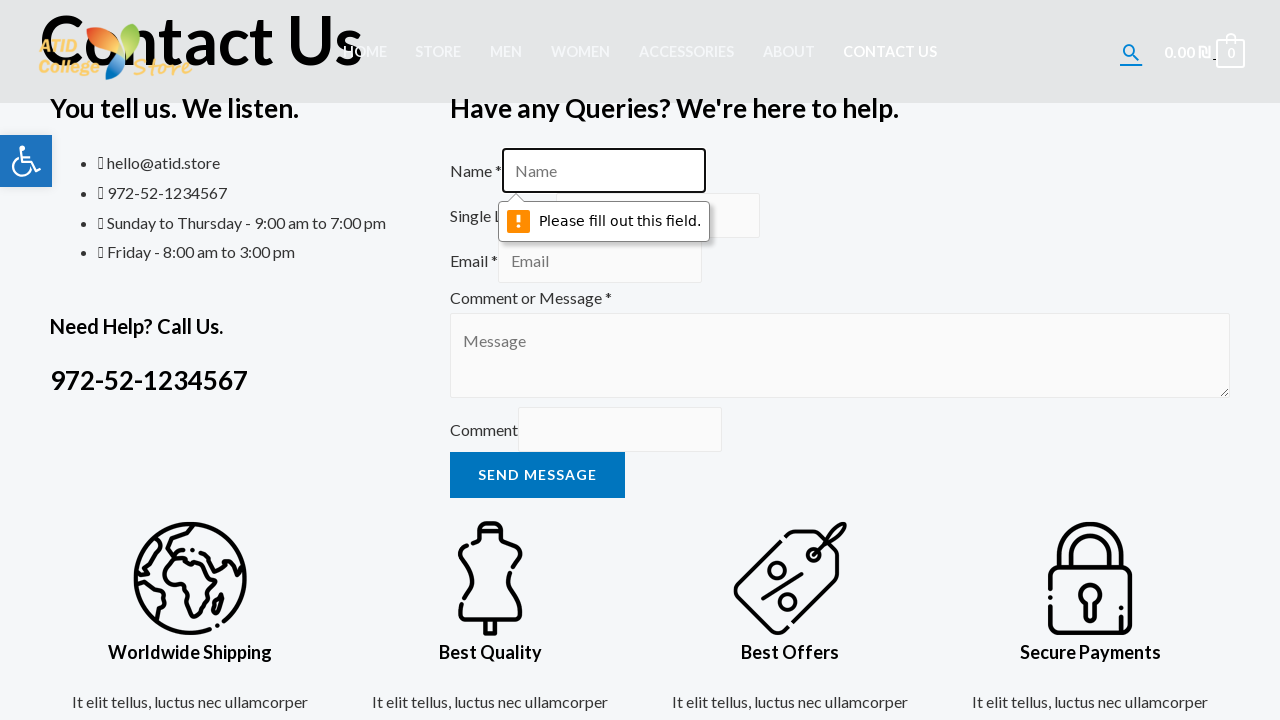